Tests alert handling by clicking a button that triggers a JavaScript alert, accepting it, then reading a value from the page, calculating a mathematical result, and submitting the answer in a form.

Starting URL: http://suninjuly.github.io/alert_accept.html

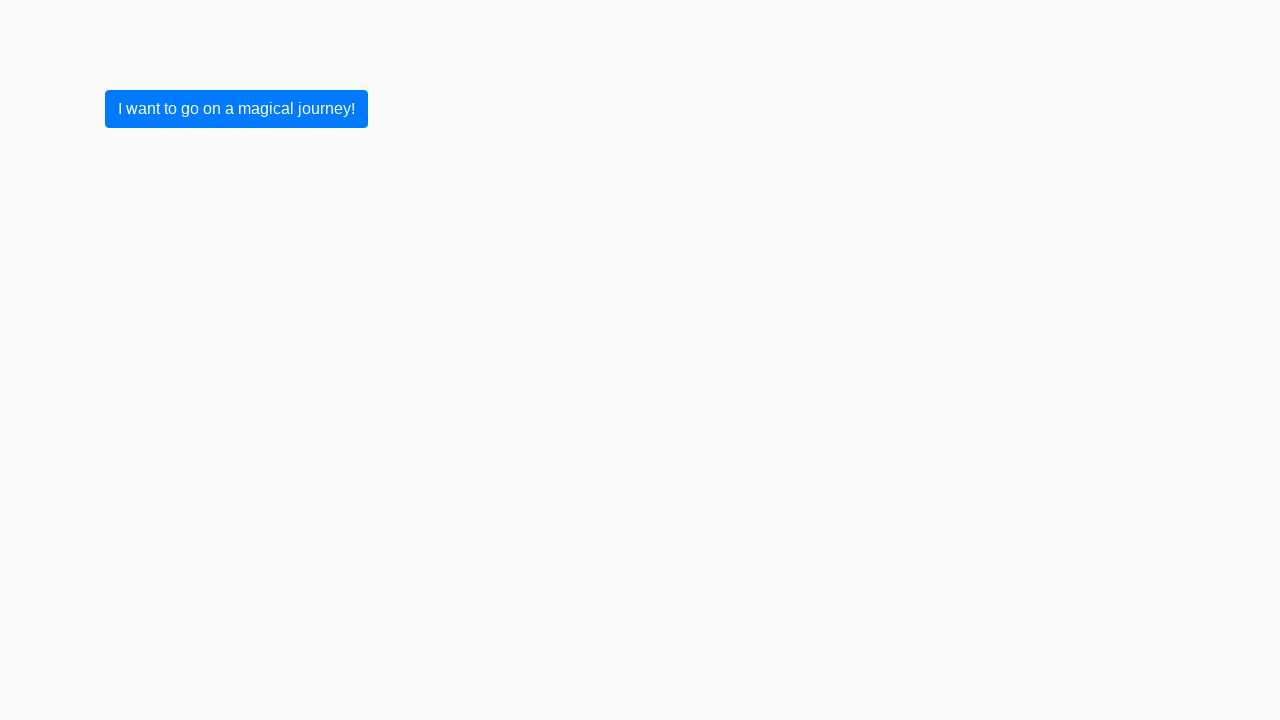

Set up dialog handler to accept alerts
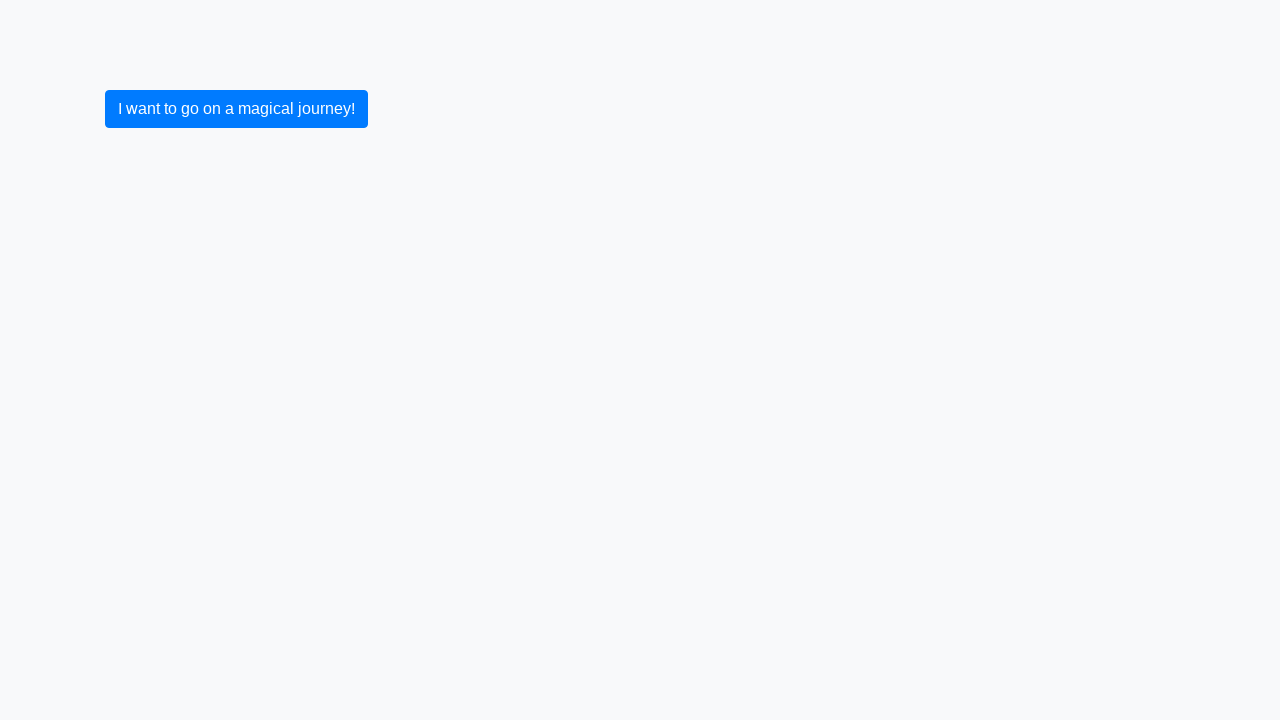

Clicked submit button to trigger alert at (236, 109) on [type='submit']
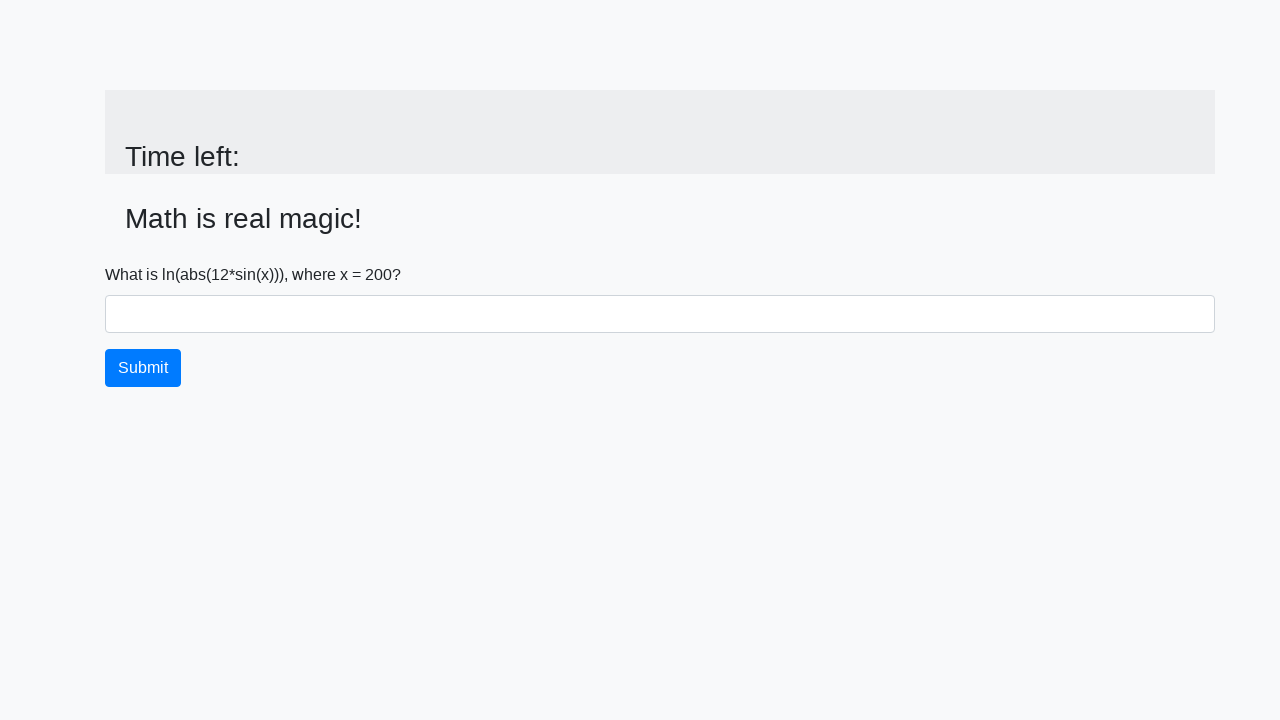

Alert was accepted and page updated with input value
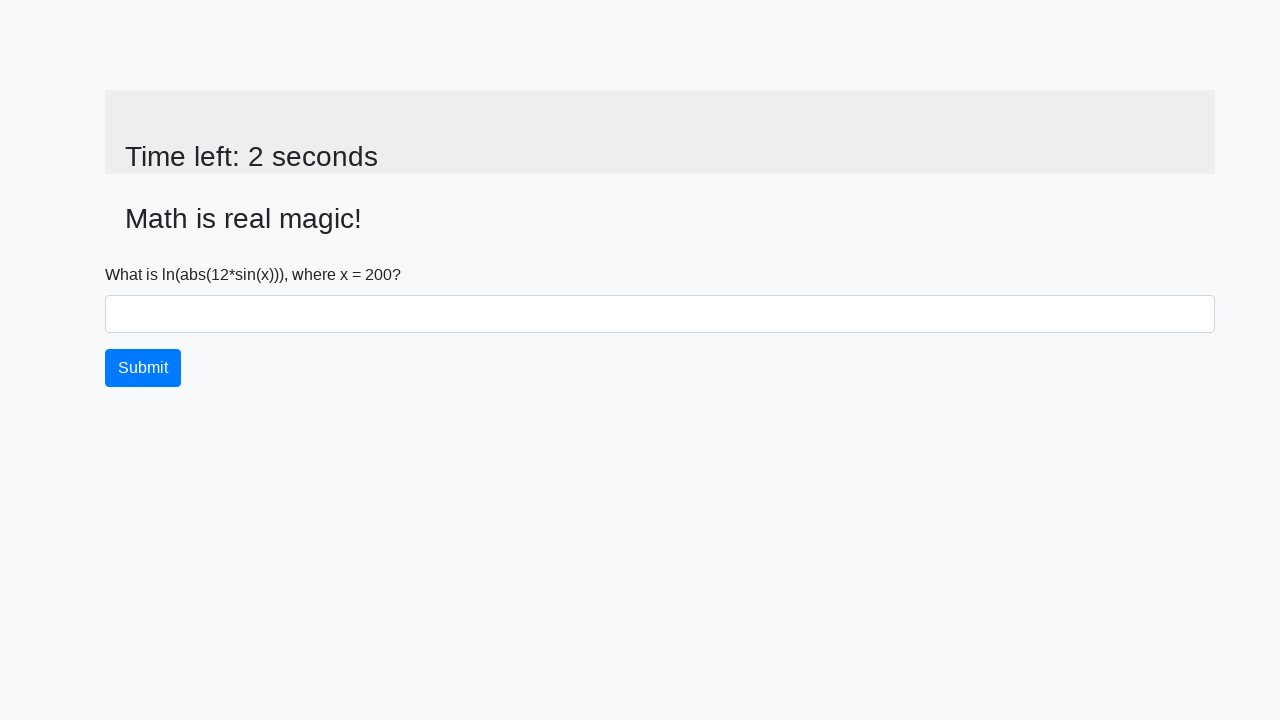

Read x value from page: 200
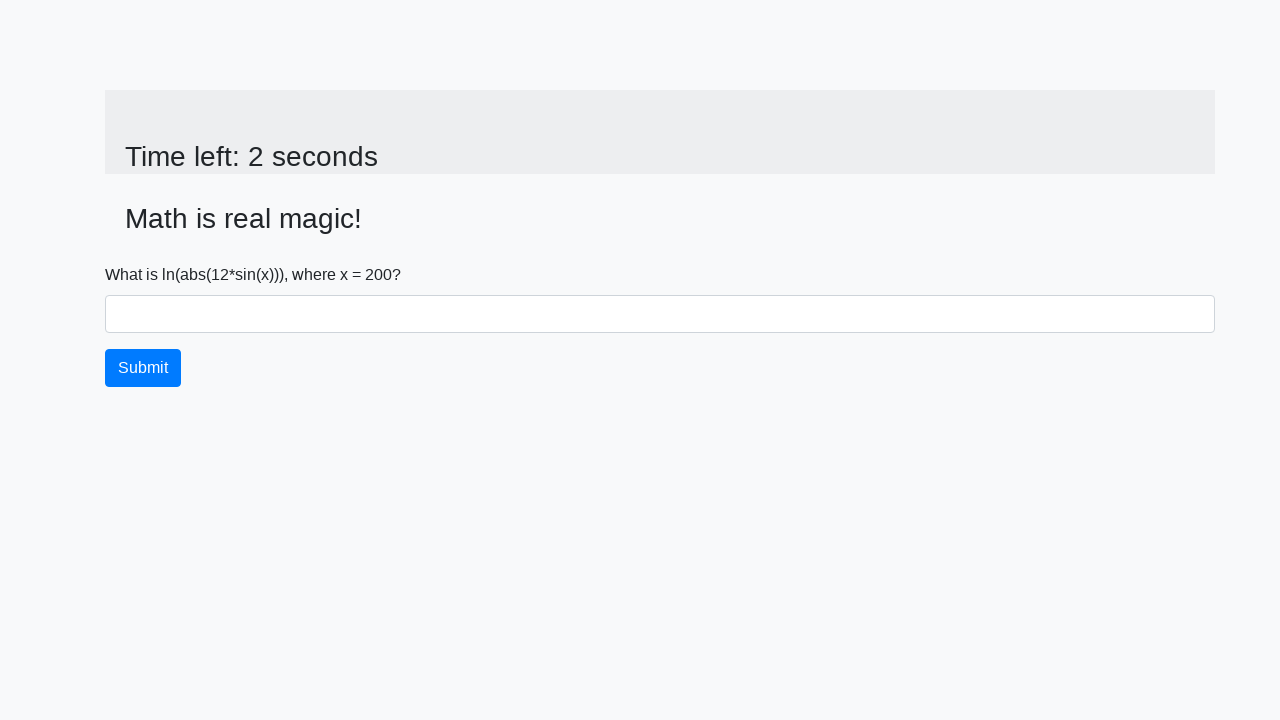

Calculated answer using formula: 2.3494274153094987
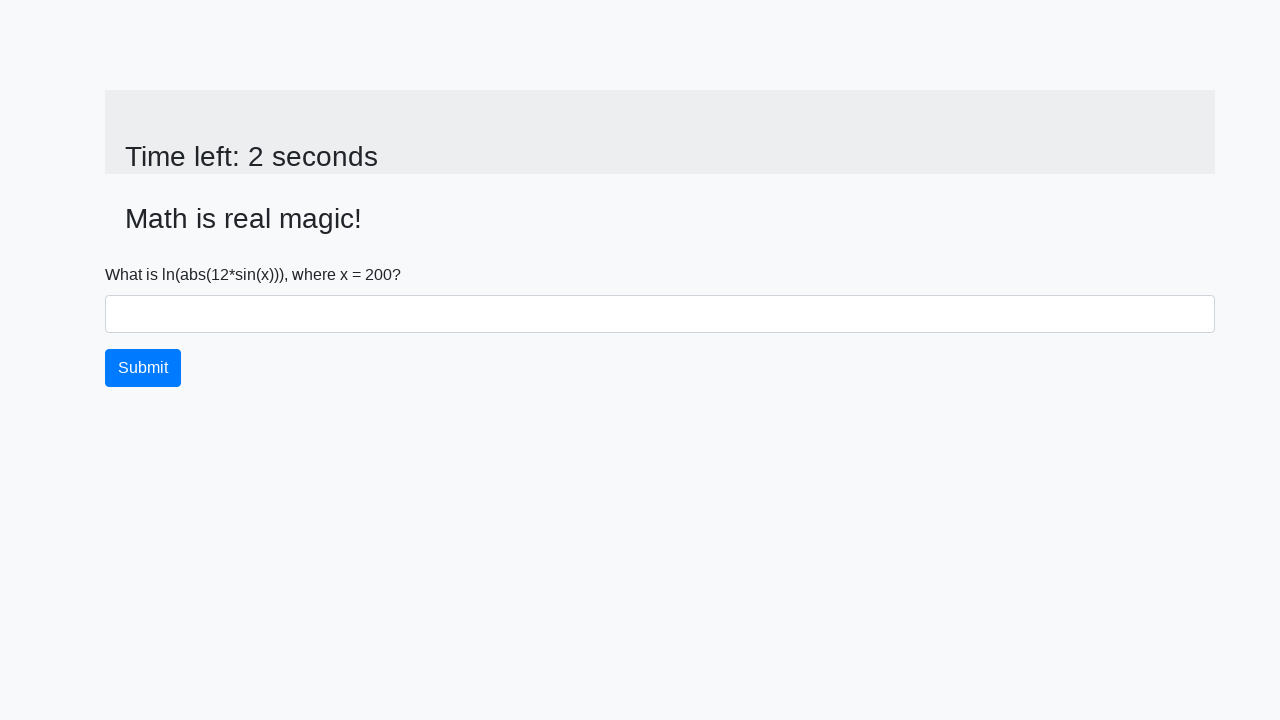

Filled answer field with calculated result: 2.3494274153094987 on #answer
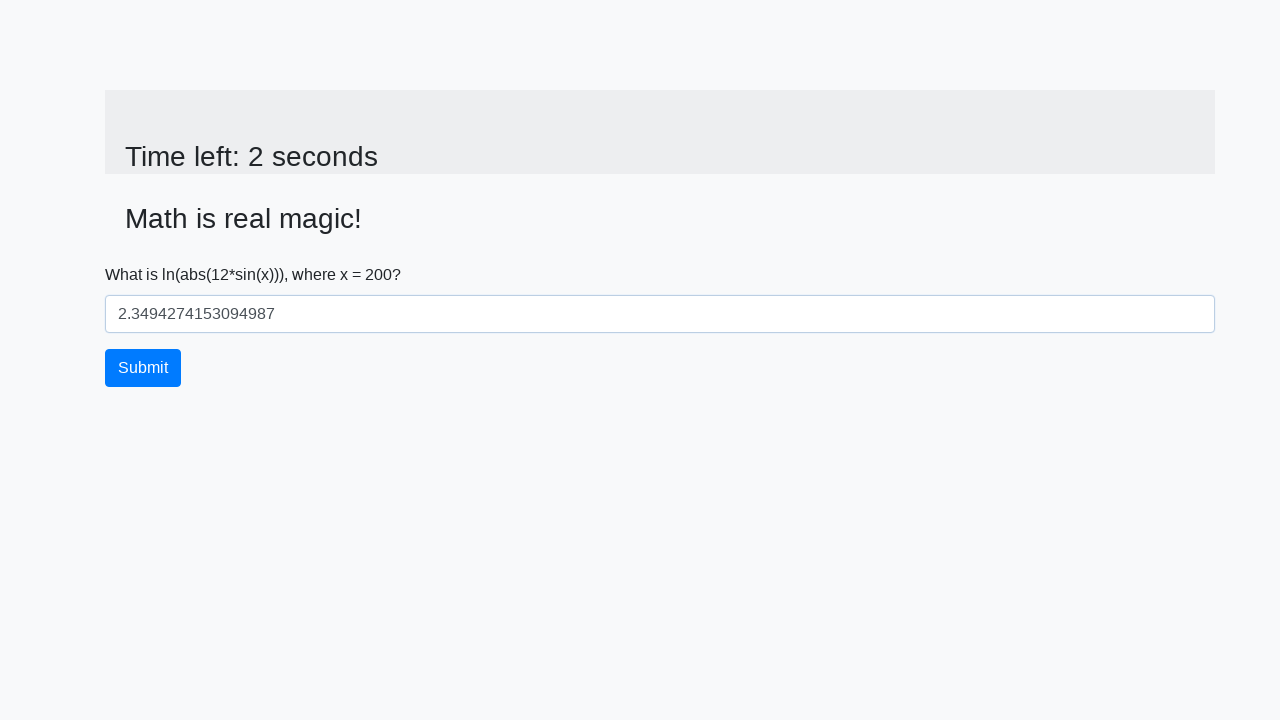

Clicked submit button to submit the answer at (143, 368) on [type='submit']
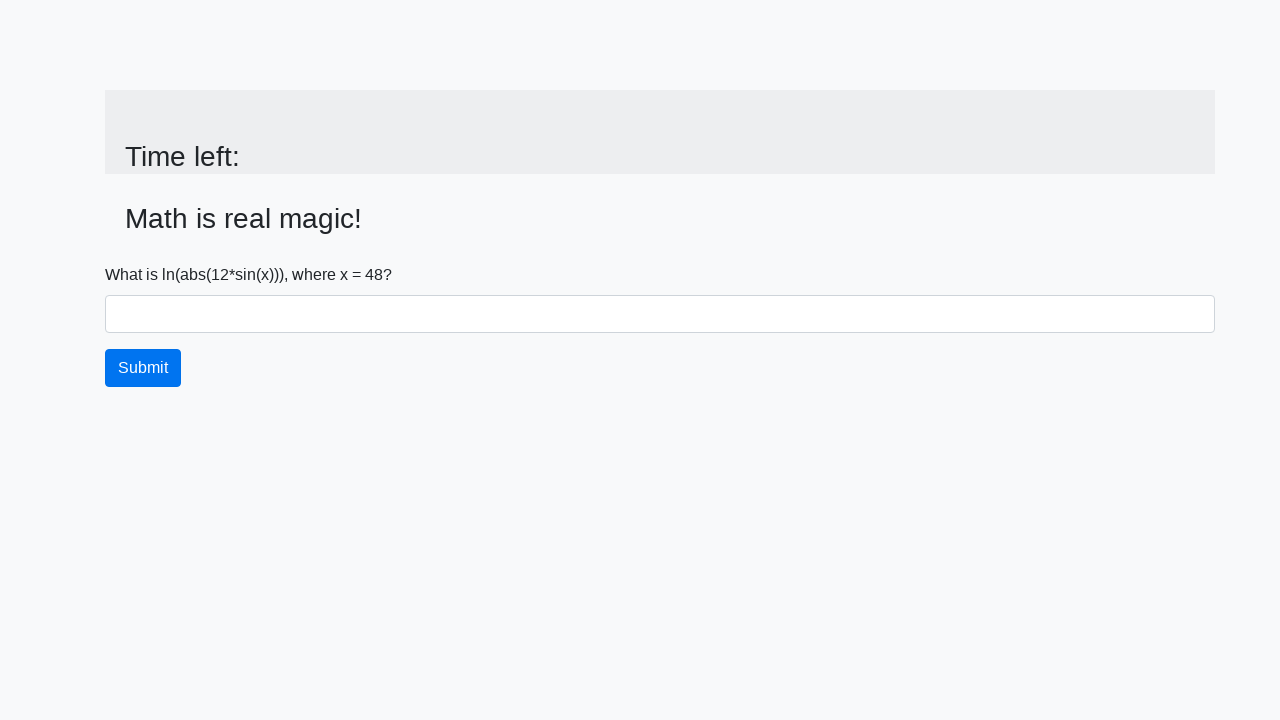

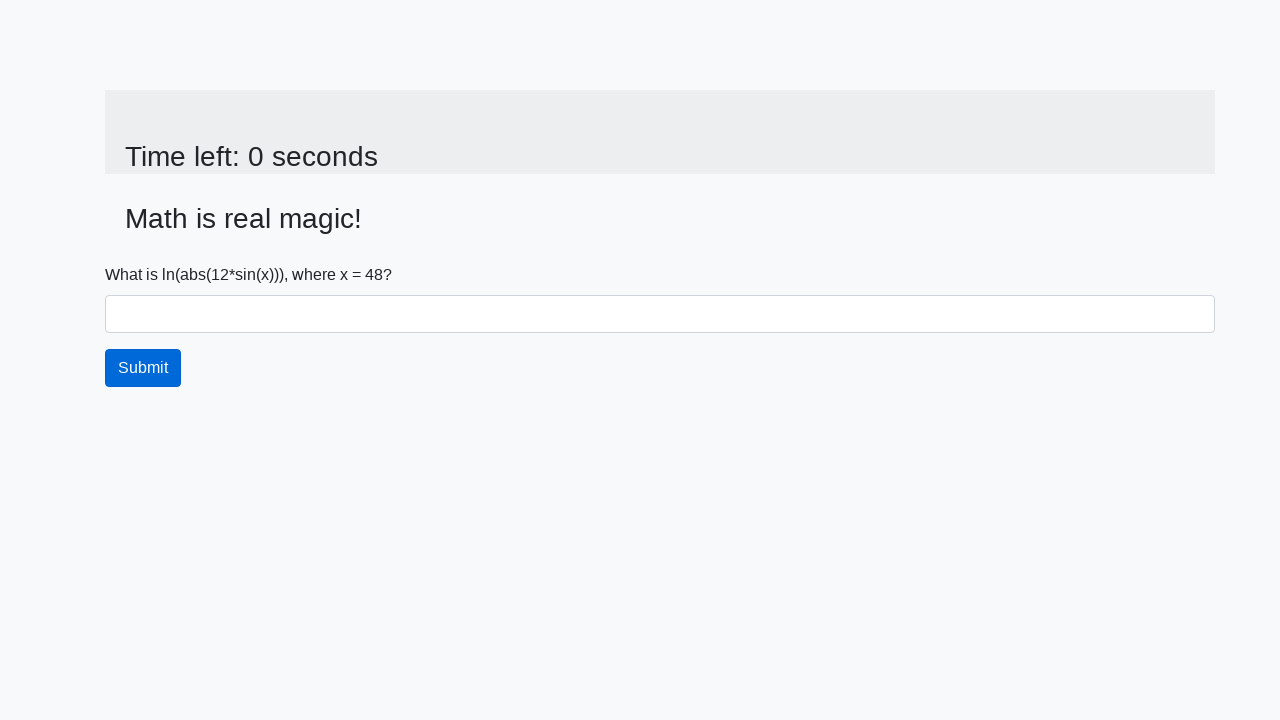